Tests drag and drop functionality by dragging an element and dropping it onto a target within an iframe on the jQuery UI demo page

Starting URL: https://jqueryui.com/droppable/

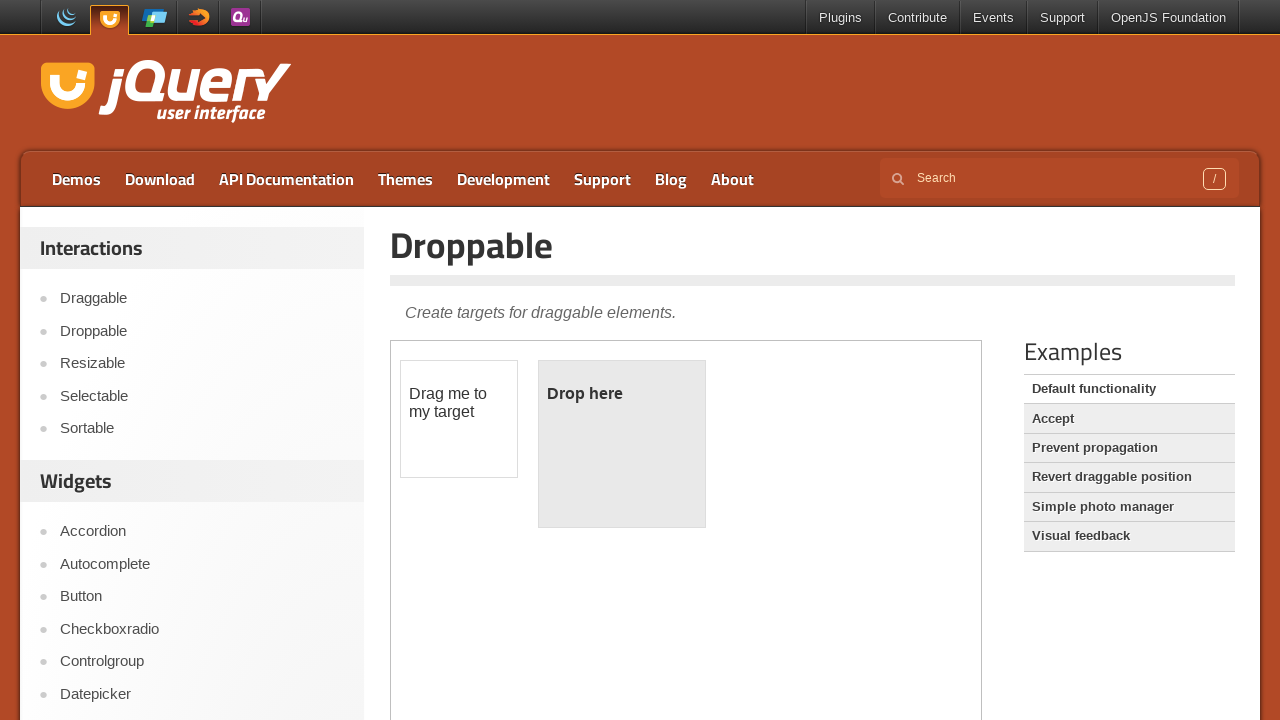

Navigated to jQuery UI droppable demo page
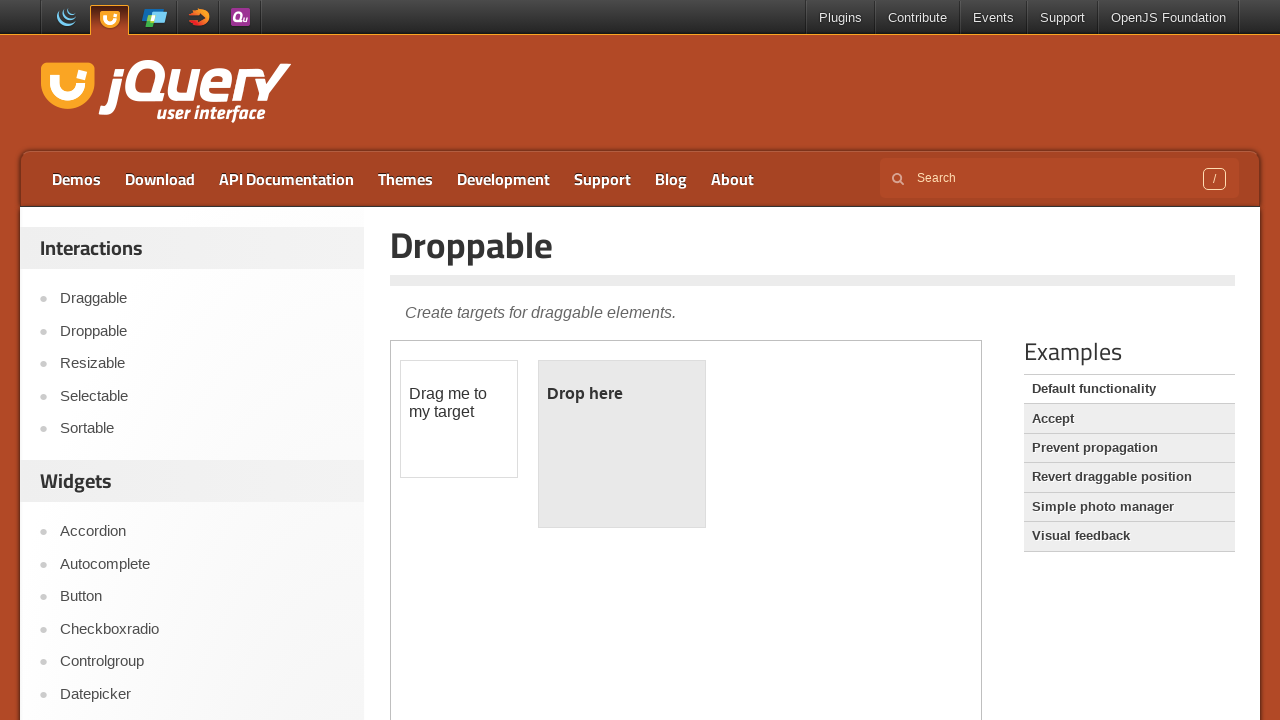

Located iframe containing drag and drop demo
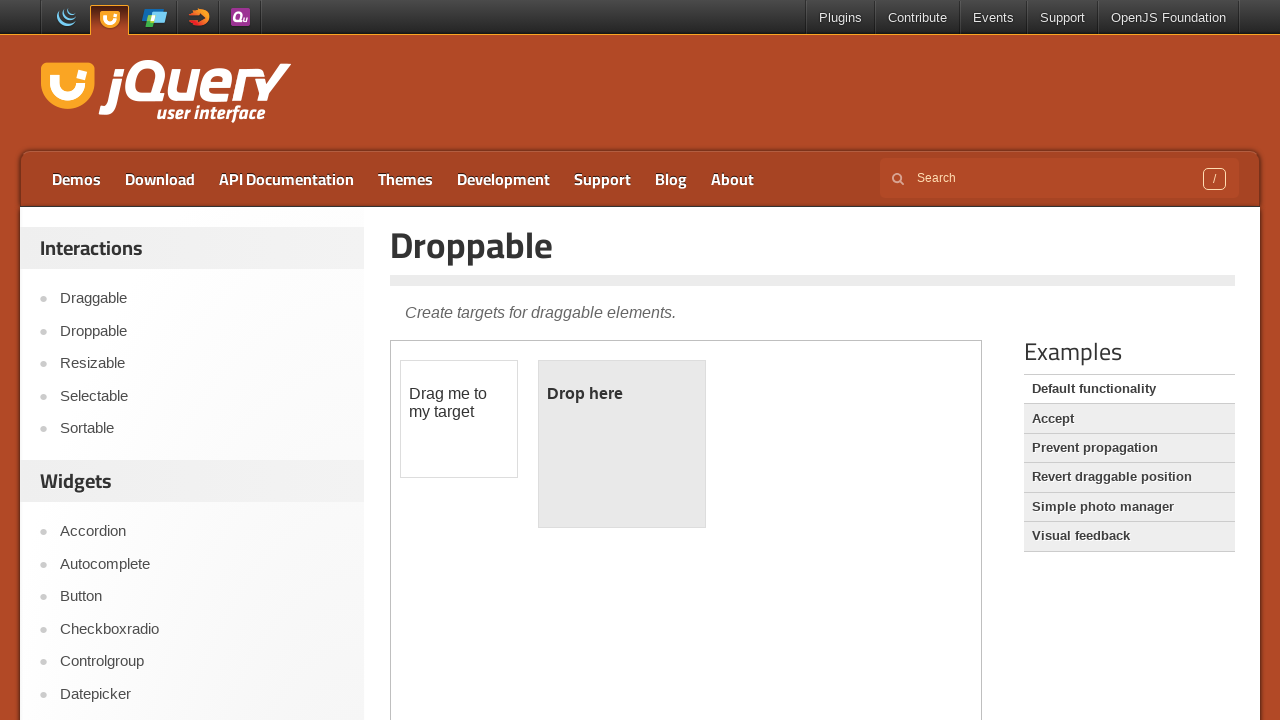

Located draggable element with id 'draggable' in iframe
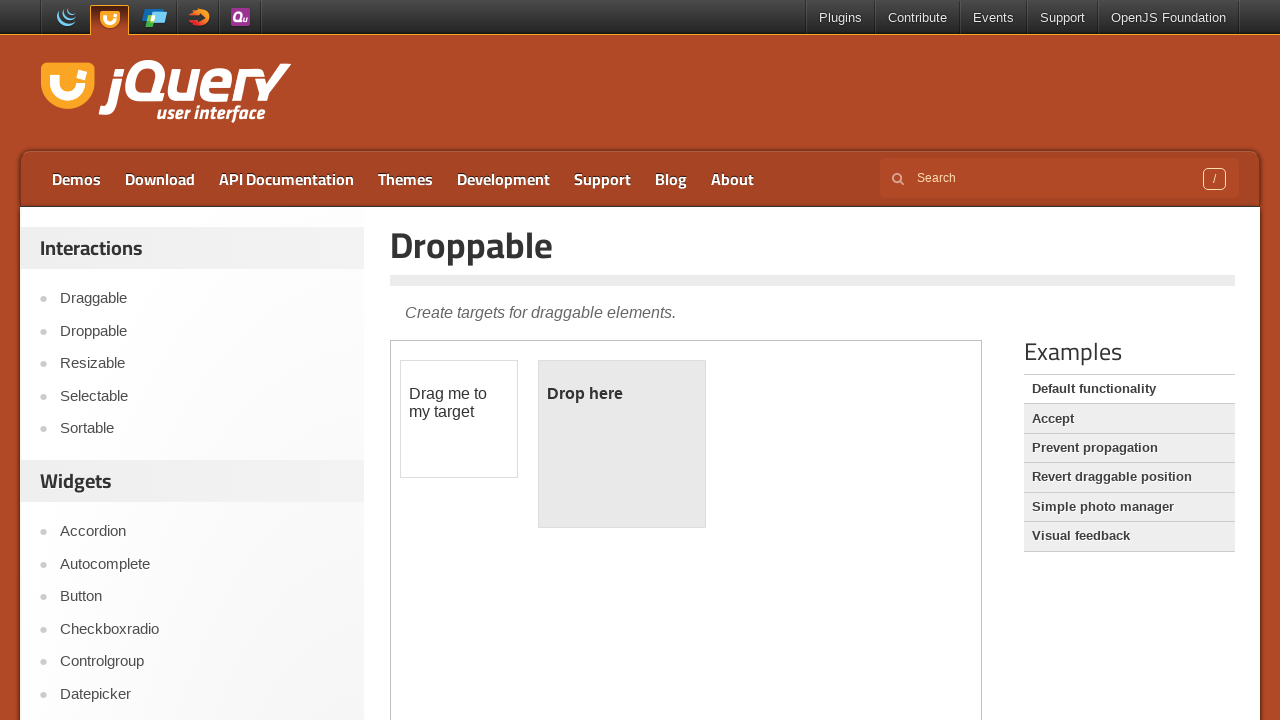

Located droppable target element with id 'droppable' in iframe
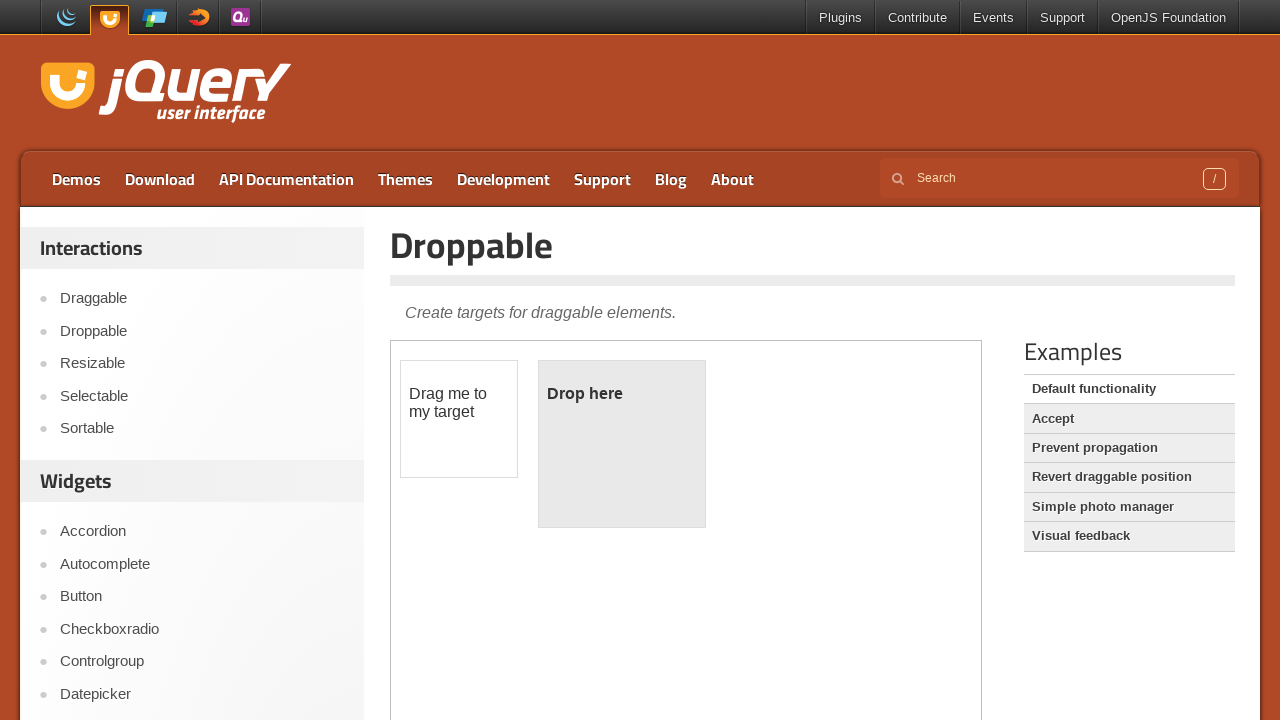

Dragged draggable element onto droppable target at (622, 444)
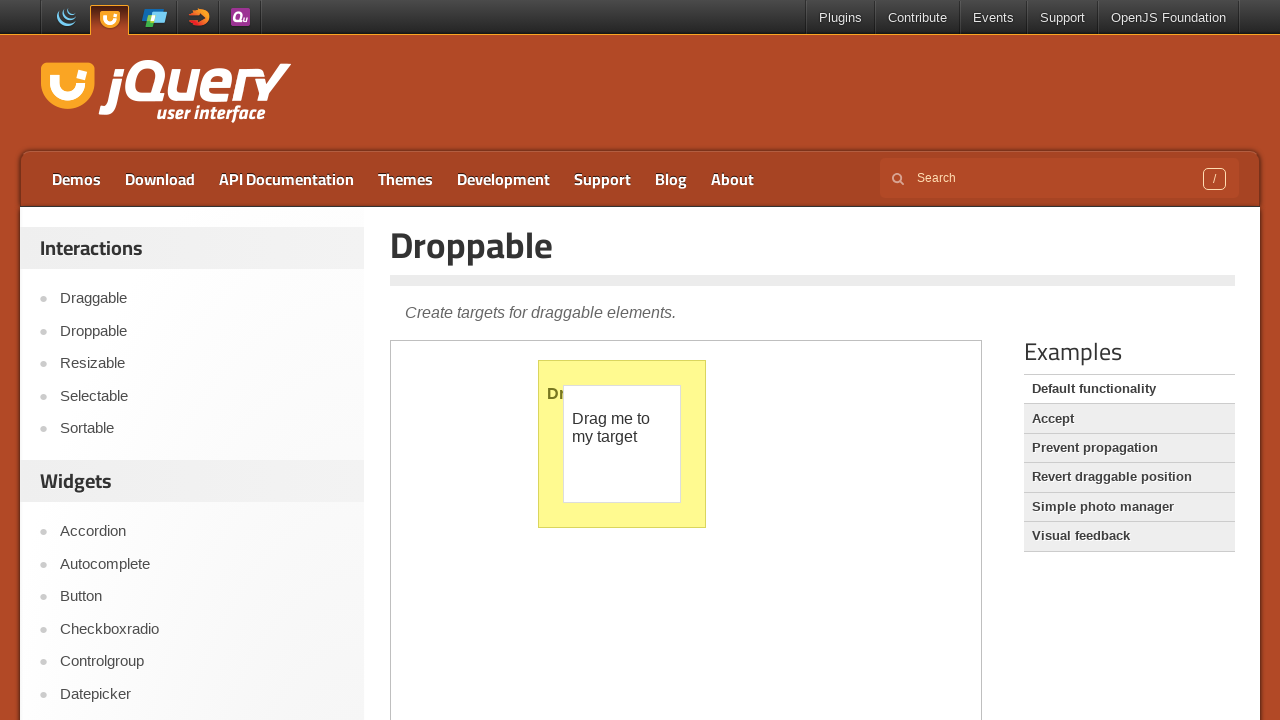

Waited 3 seconds to observe drag and drop result
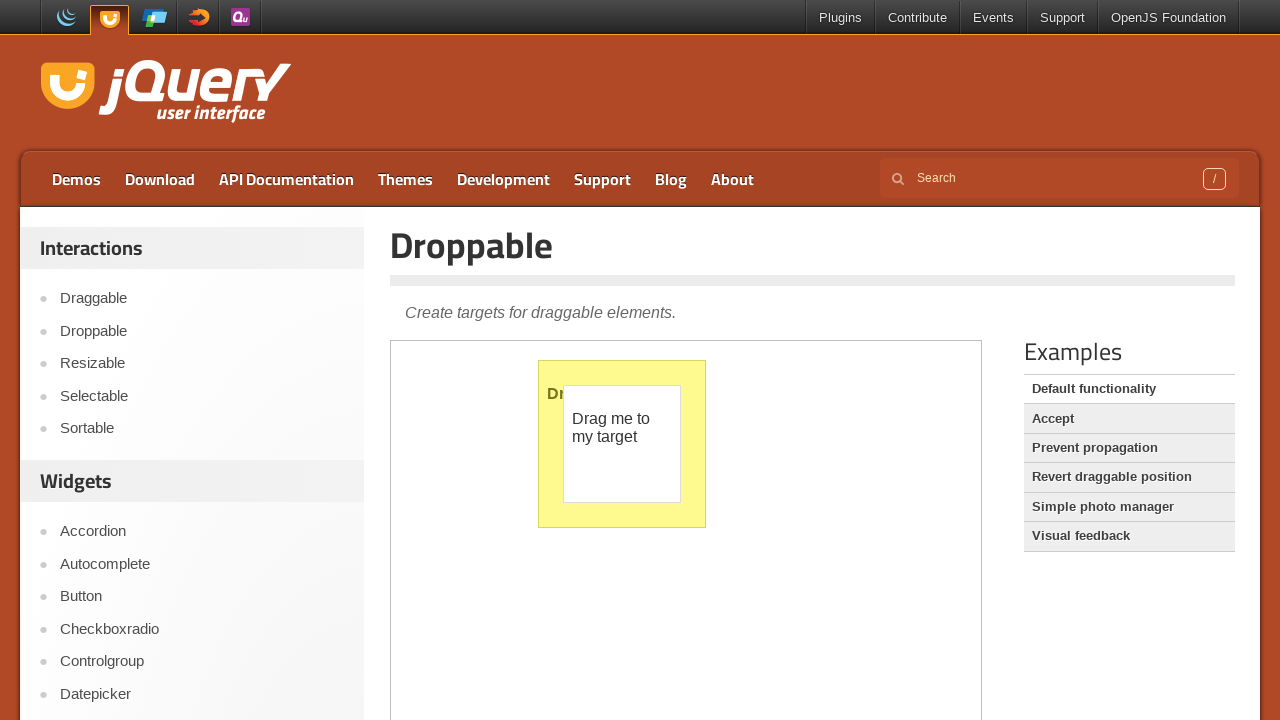

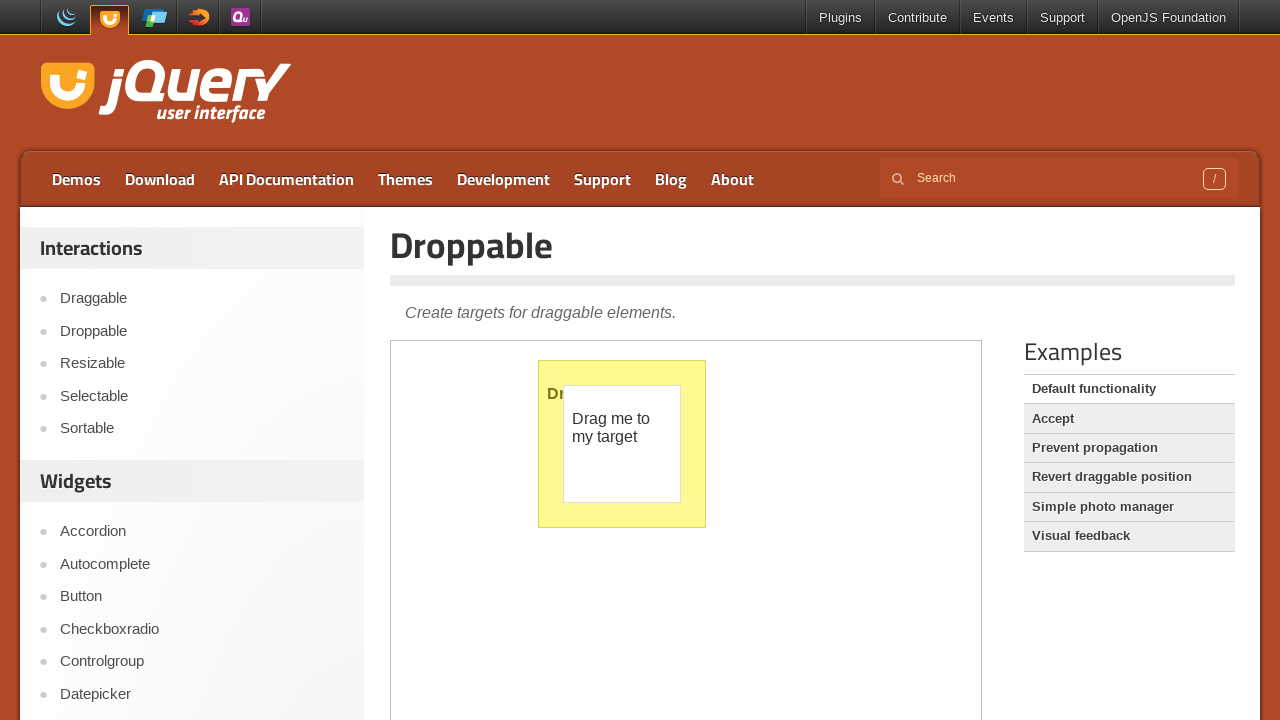